Tests handling of a simple JavaScript alert by clicking a button to trigger the alert, accepting it, and verifying the result message is displayed

Starting URL: https://training-support.net/webelements/alerts

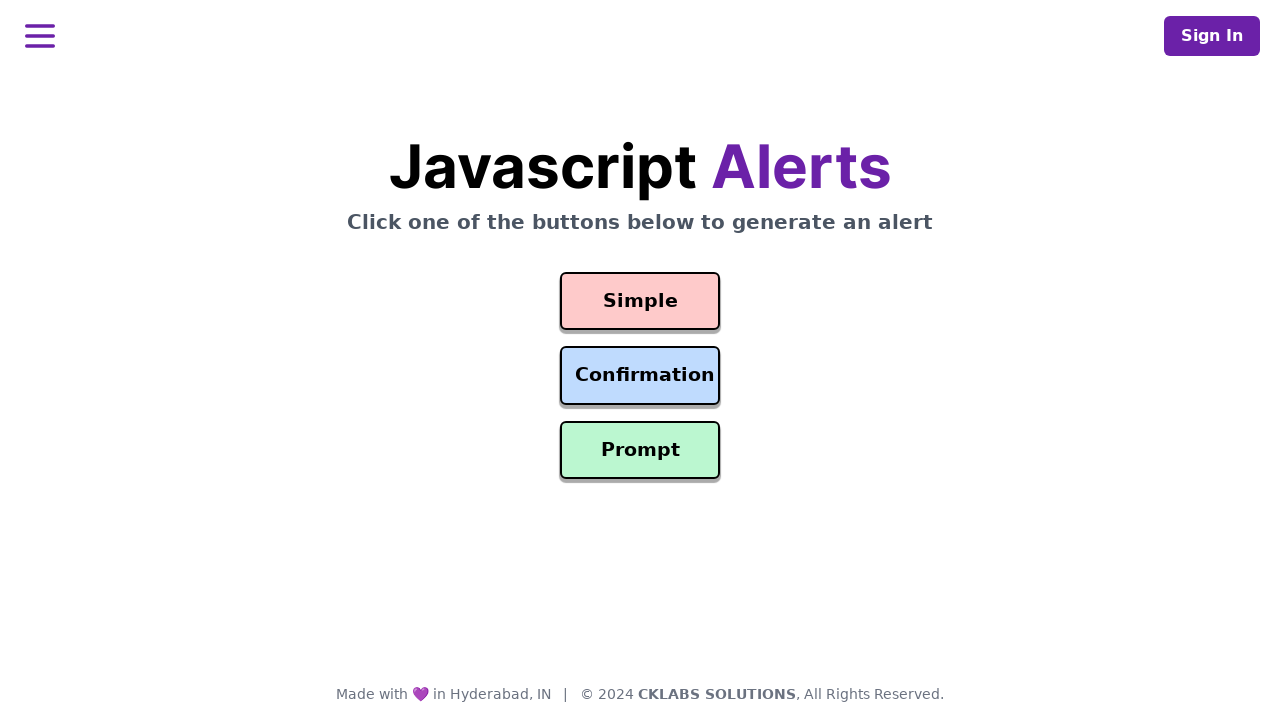

Clicked the simple alert button to trigger the JavaScript alert at (640, 301) on #simple
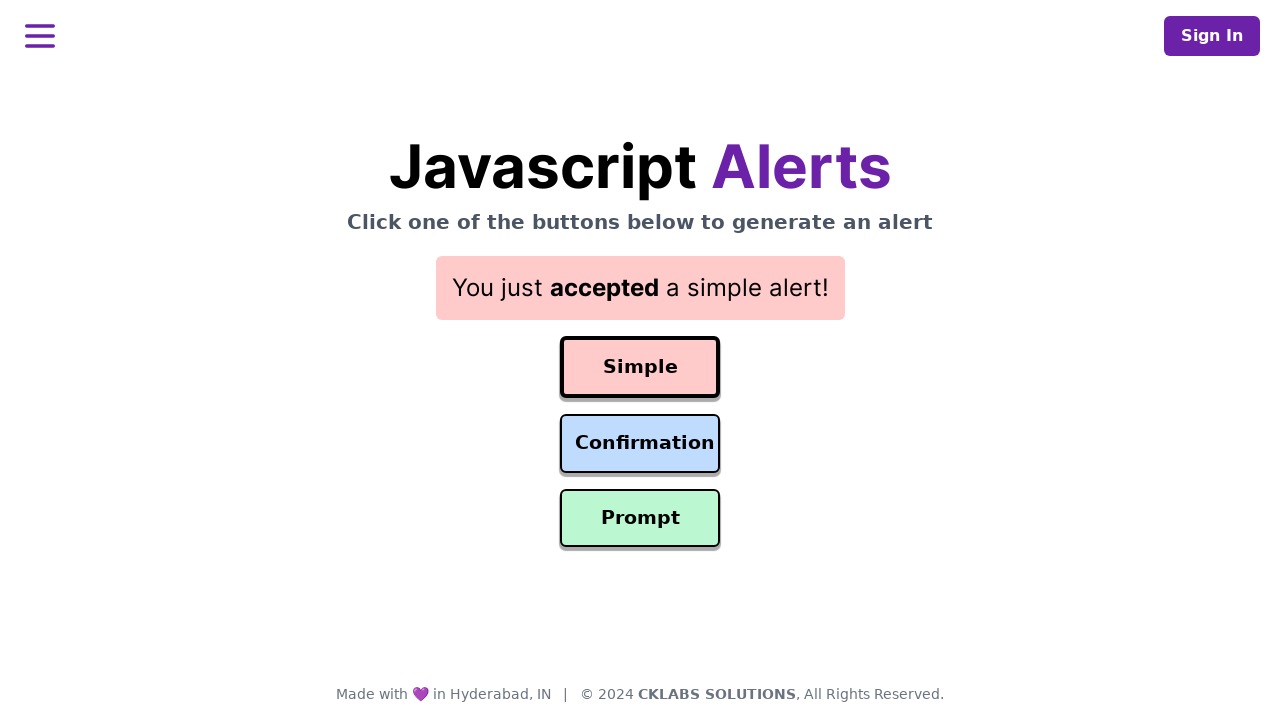

Set up dialog handler to accept the alert
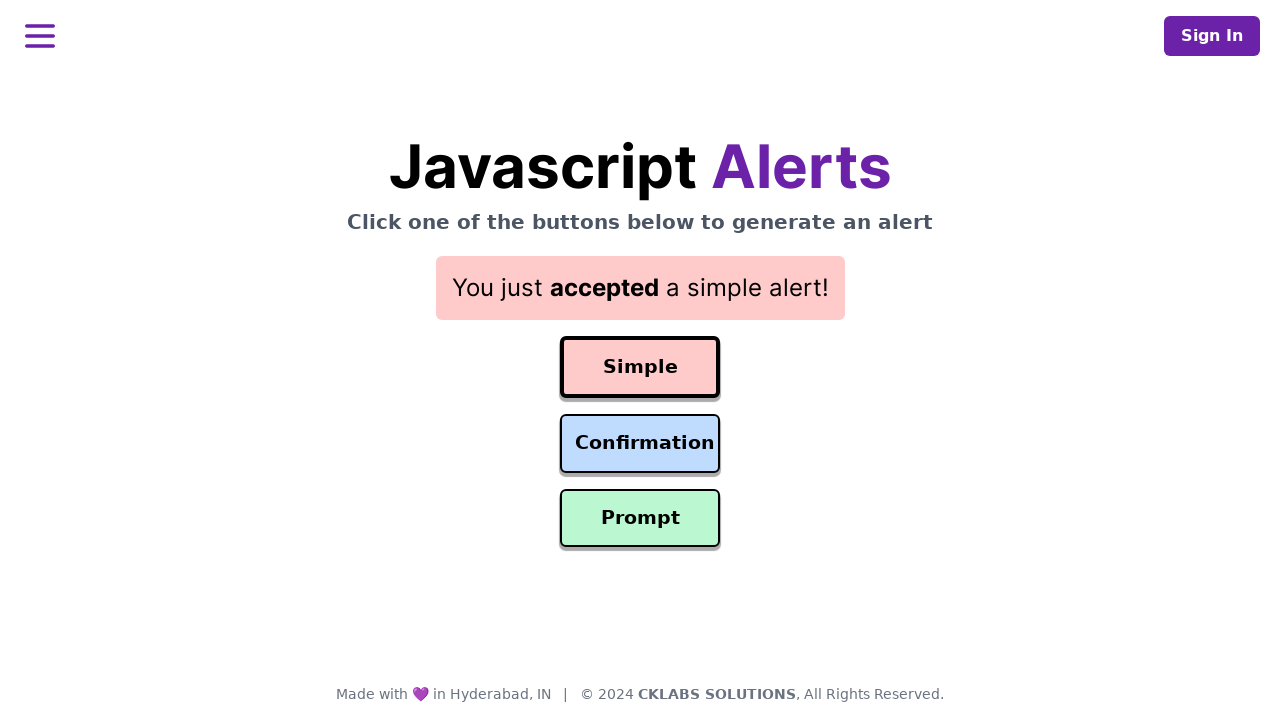

Verified the result message is displayed after accepting the alert
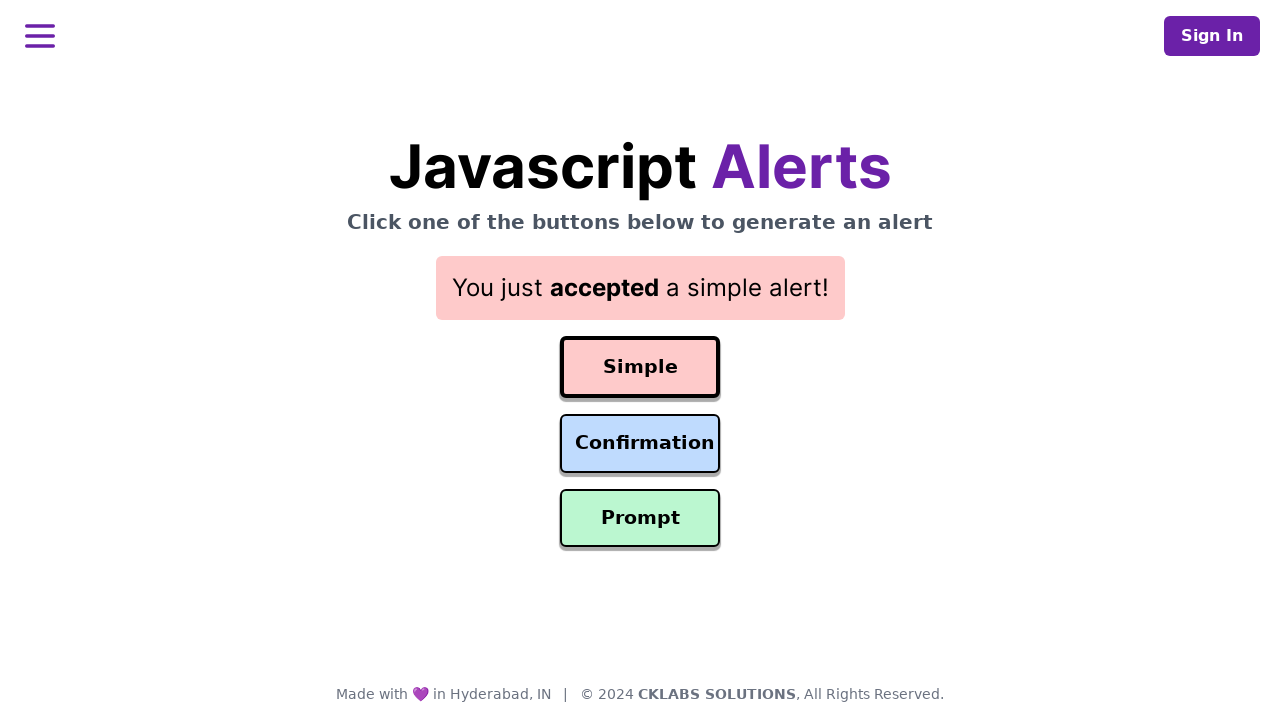

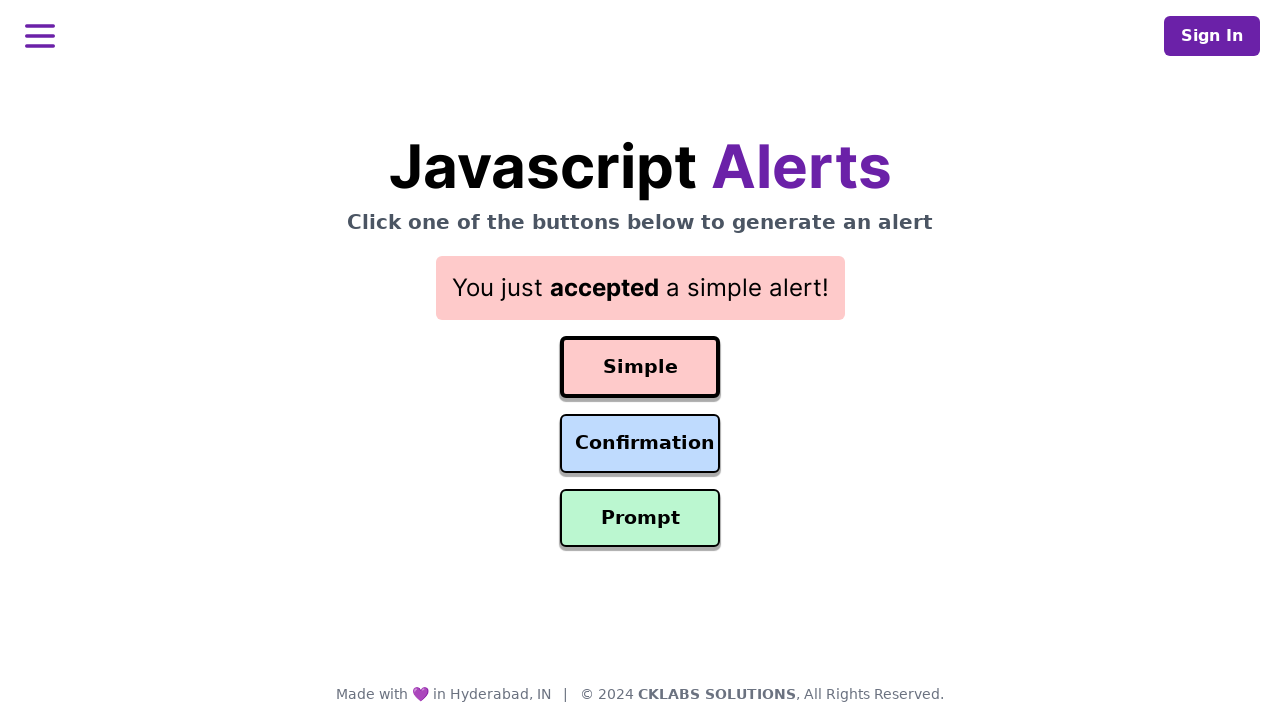